Tests the Industrial Page by navigating through Solutions menu, scrolling through content, verifying use case sections for Asset Management, Training and Safety, and Streamlining Operations.

Starting URL: https://imaginxavr.com/

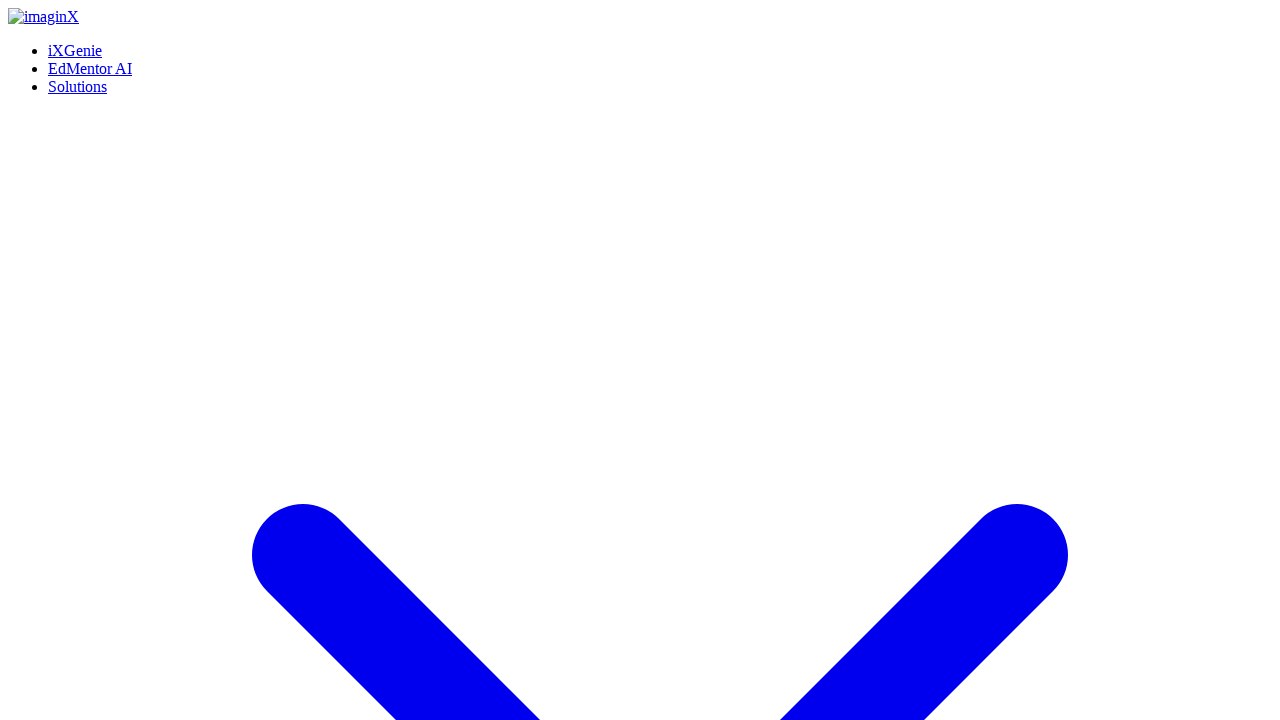

Page loaded successfully
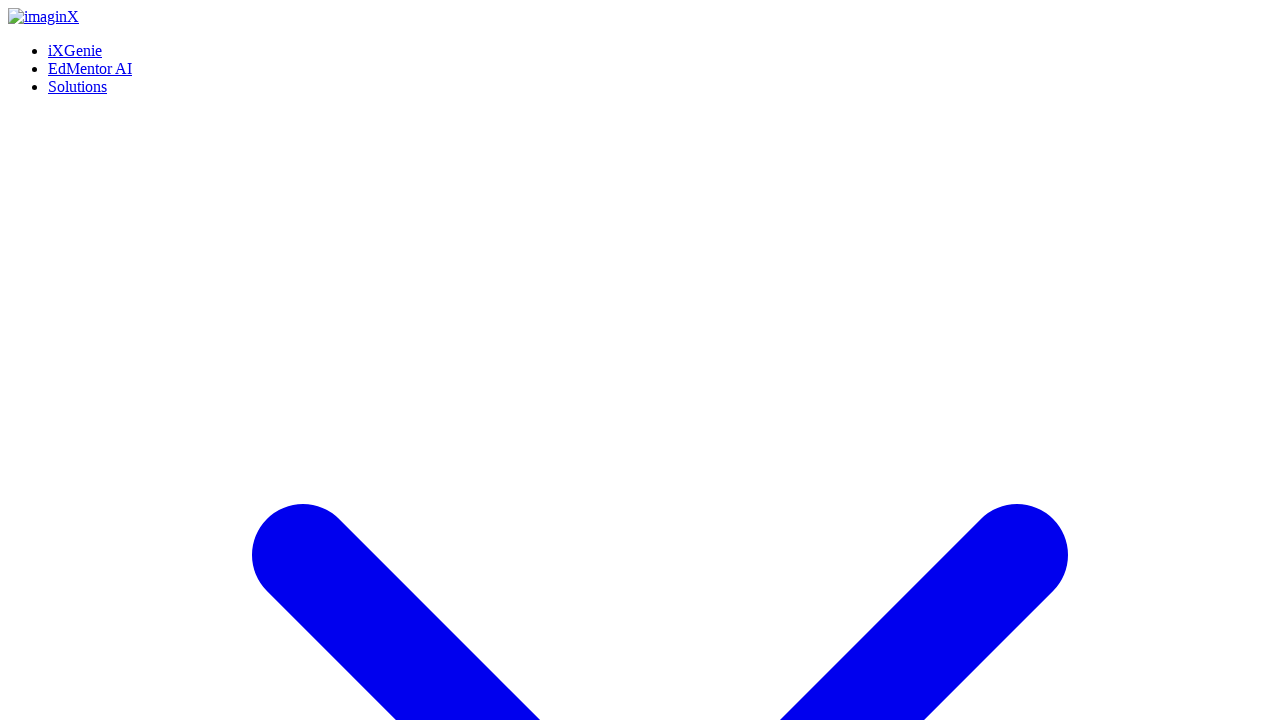

Hovered over Solutions menu at (78, 8) on xpath=(//a[normalize-space()='Solutions'])[1]
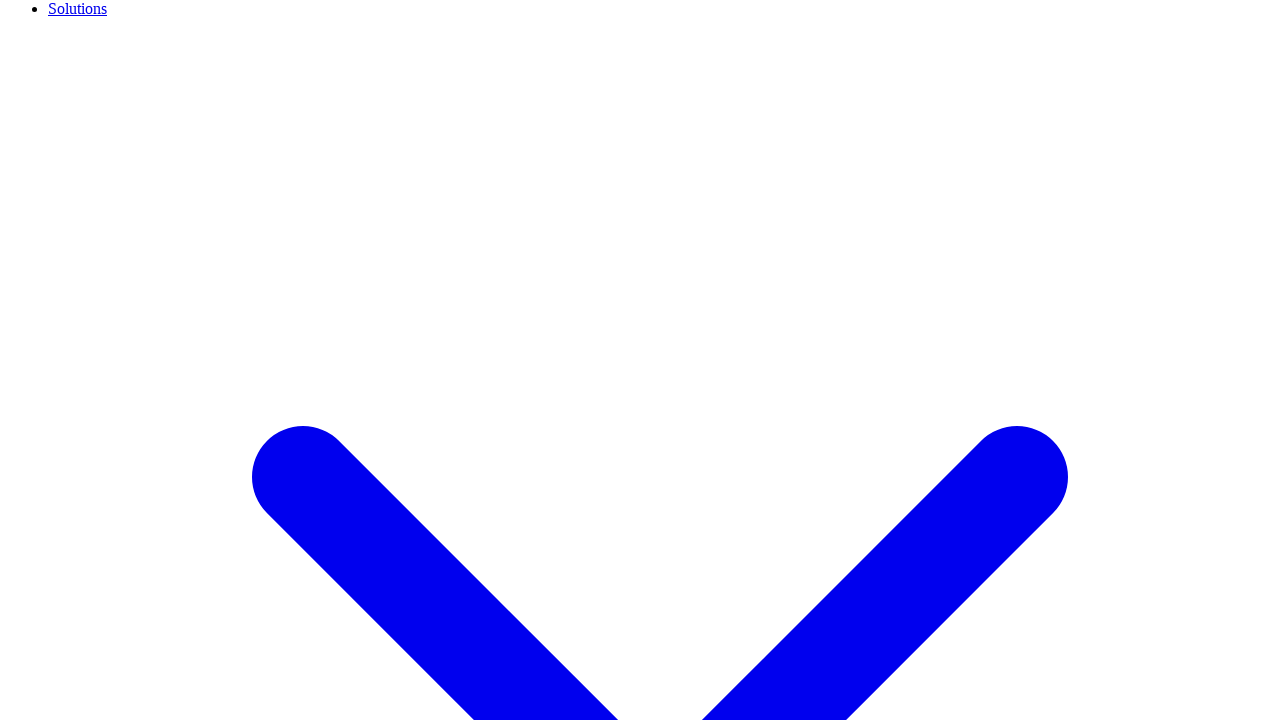

Waited for menu to expand
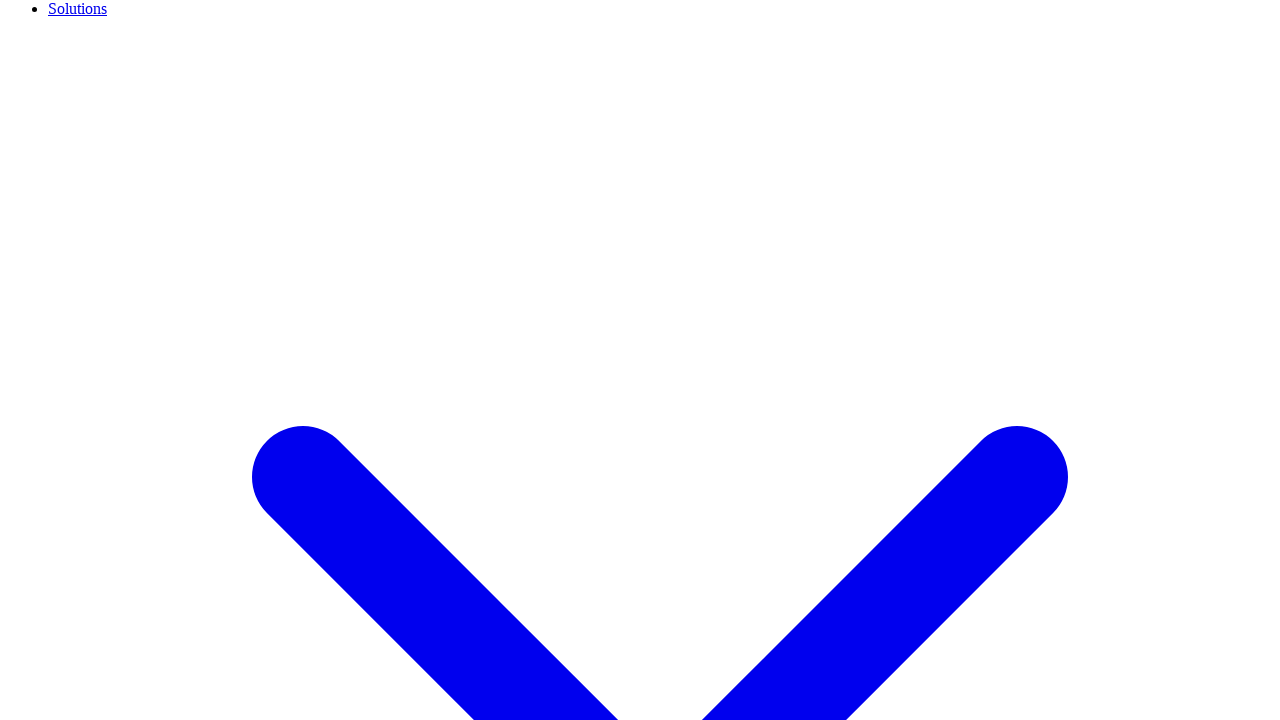

Hovered over Industrial link at (118, 360) on xpath=(//a[normalize-space()='Industrial'])[1]
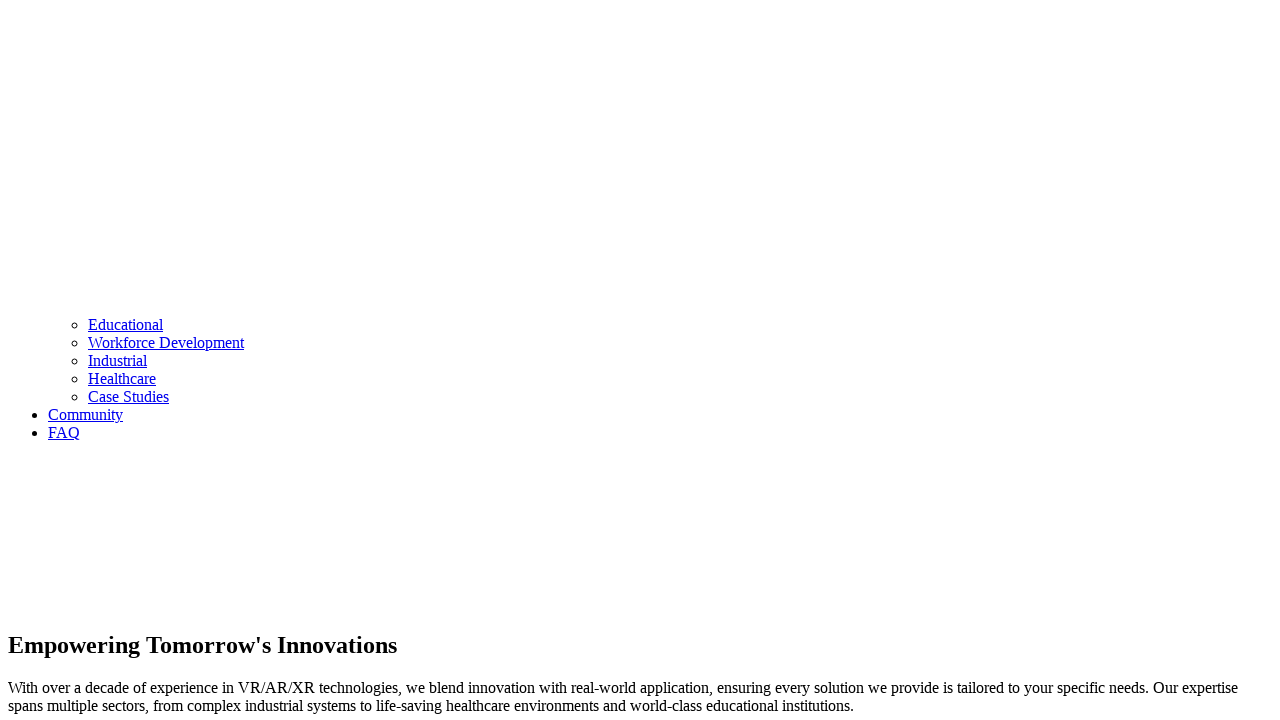

Clicked Industrial link in Solutions menu at (118, 360) on xpath=(//a[normalize-space()='Industrial'])[1]
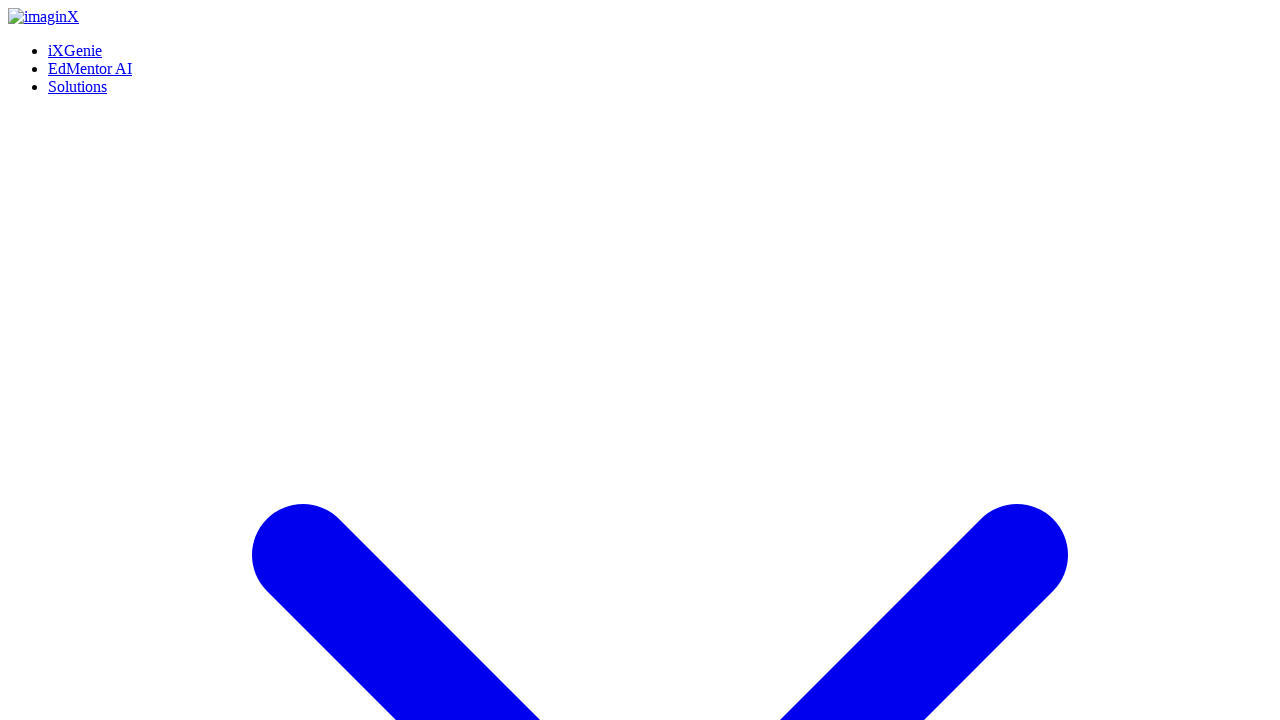

Industrial page loaded
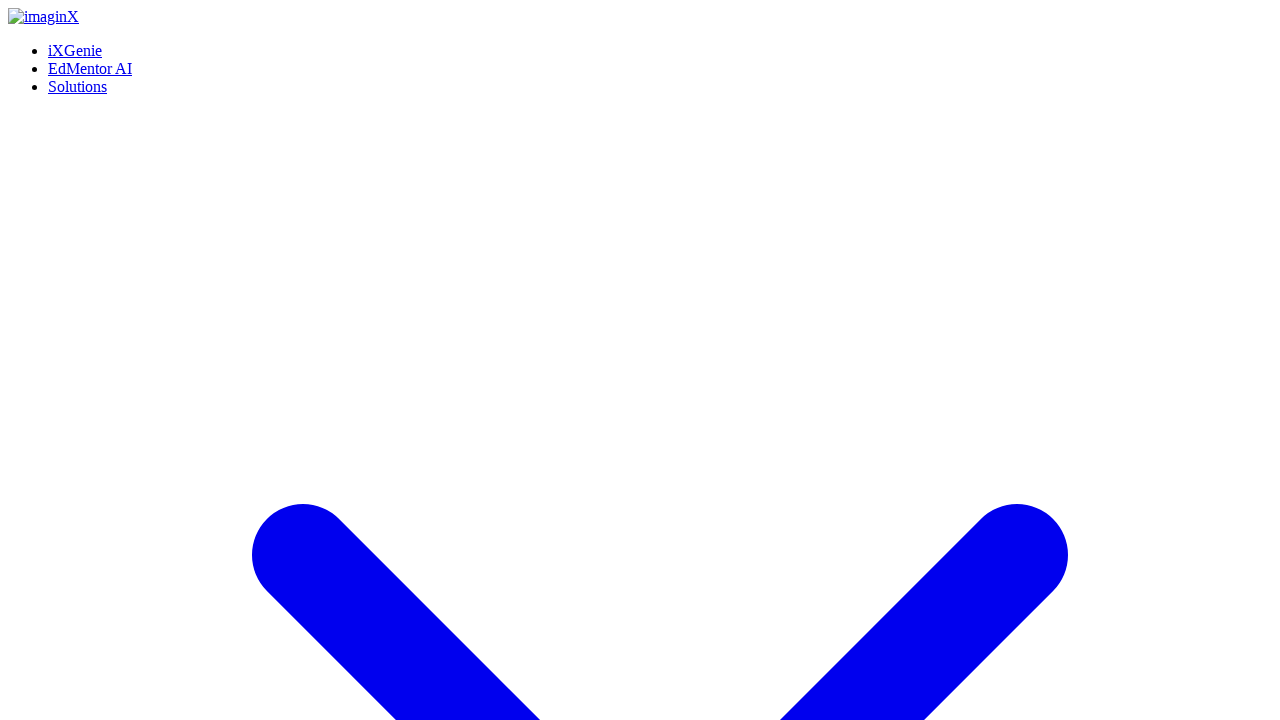

Additional wait for page rendering
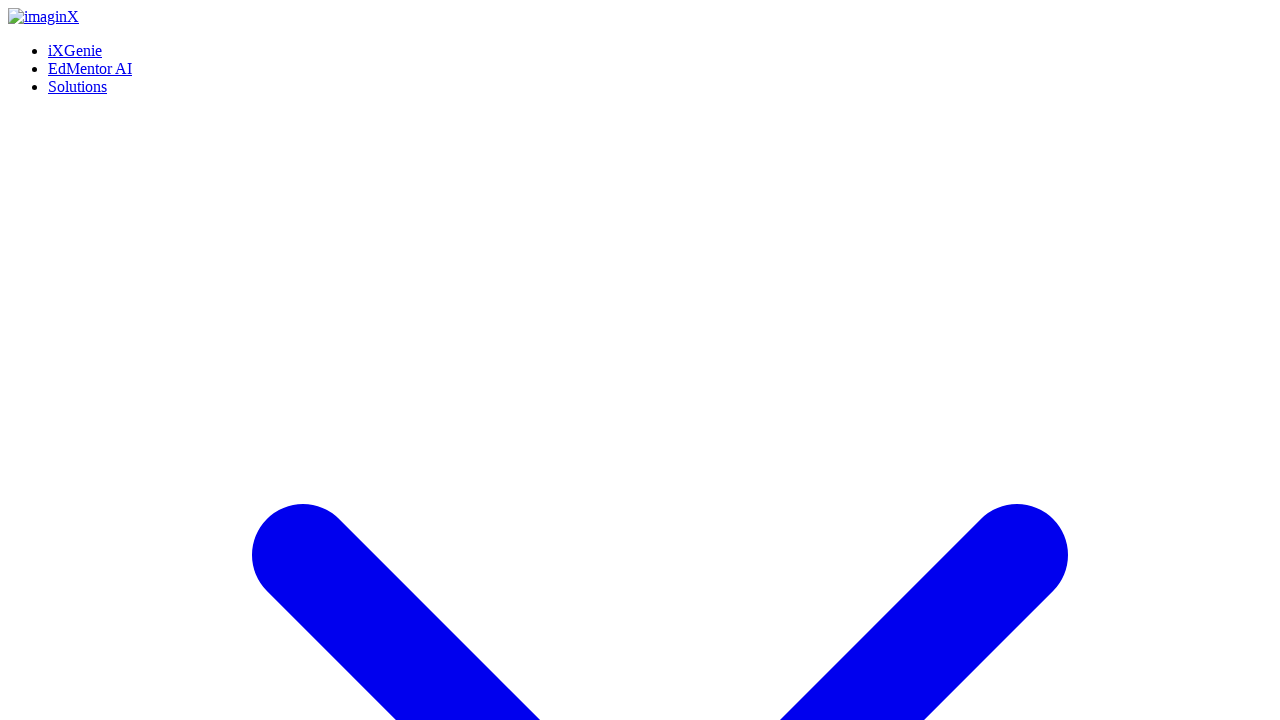

Scrolled through entire page content from top to bottom
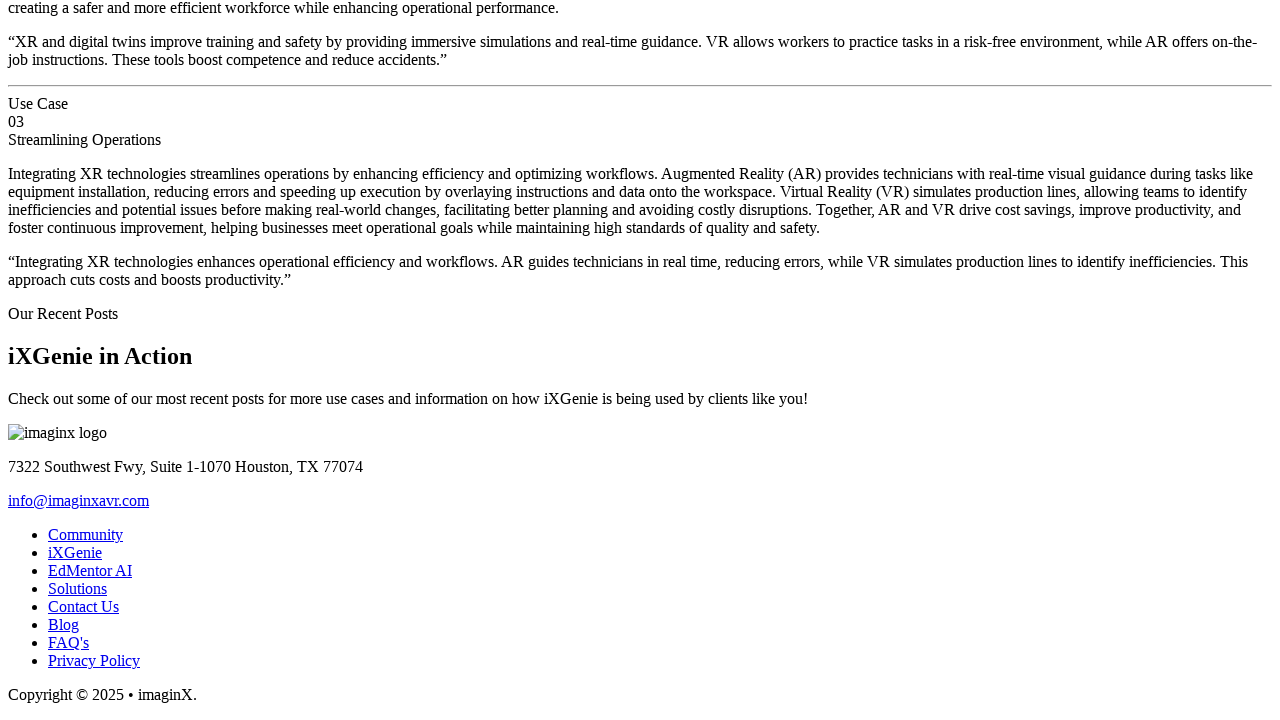

Waited after scrolling to bottom
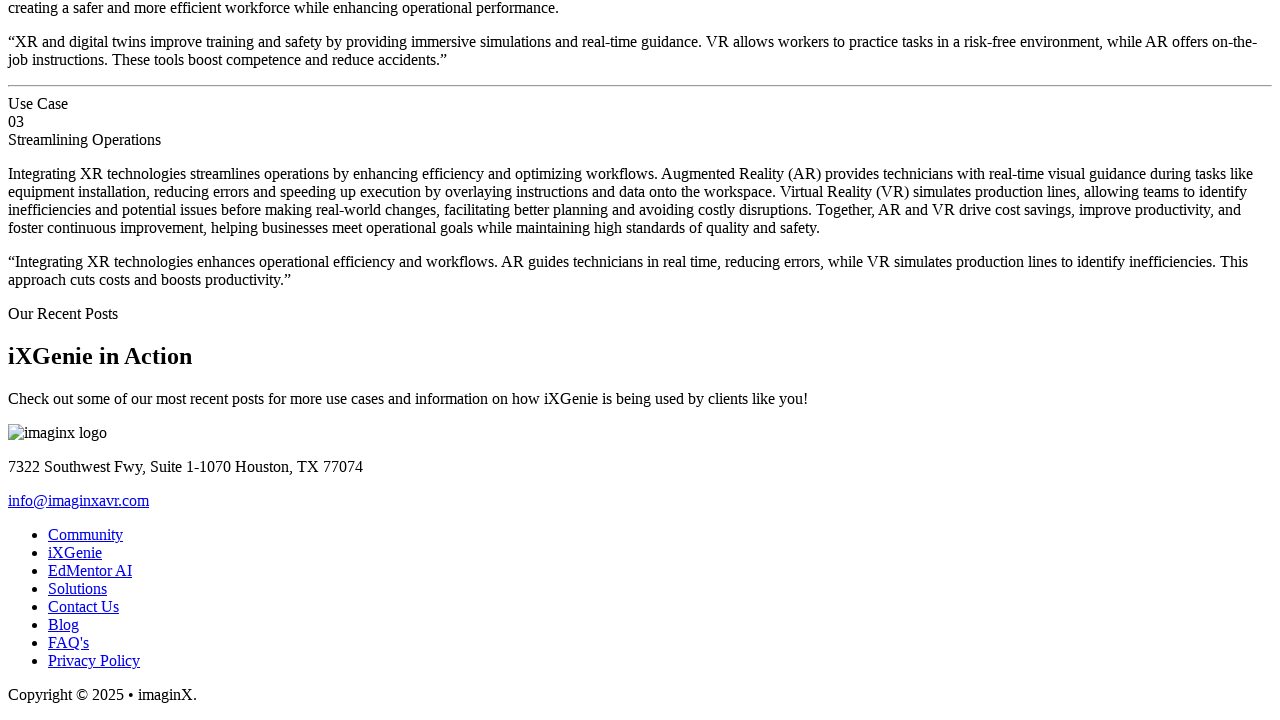

Scrolled back to top of page
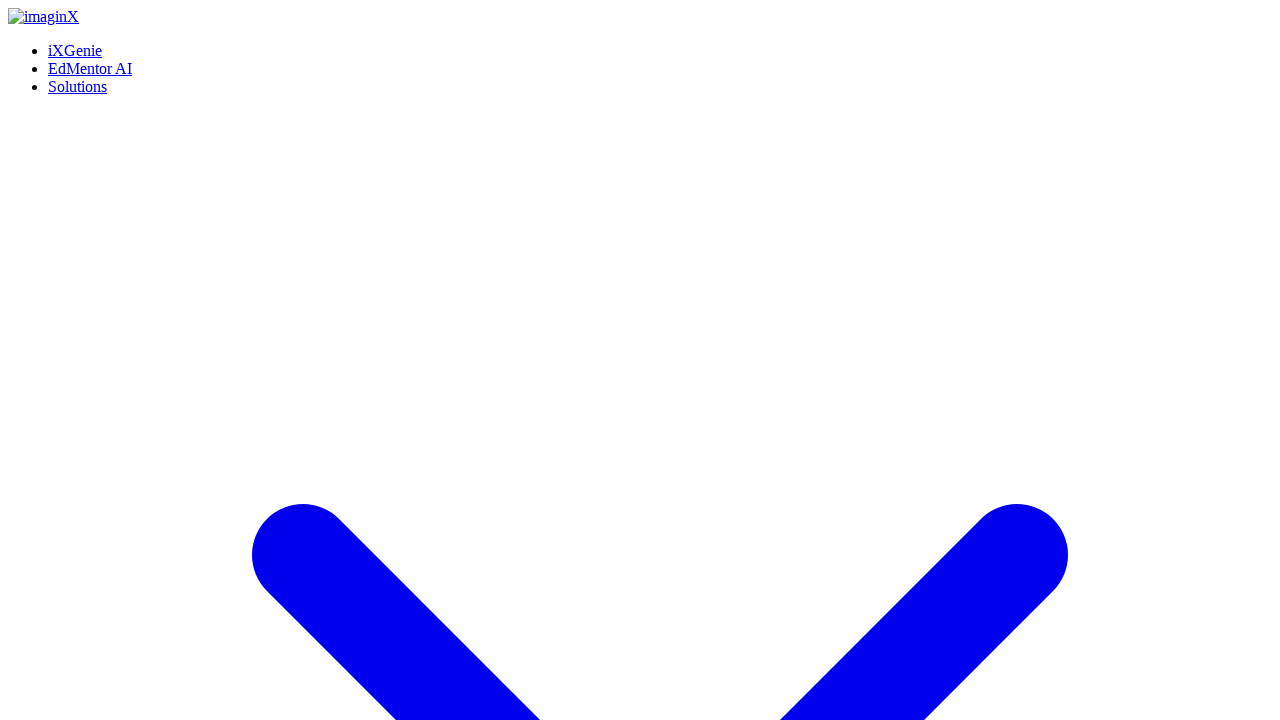

Waited after scrolling to top
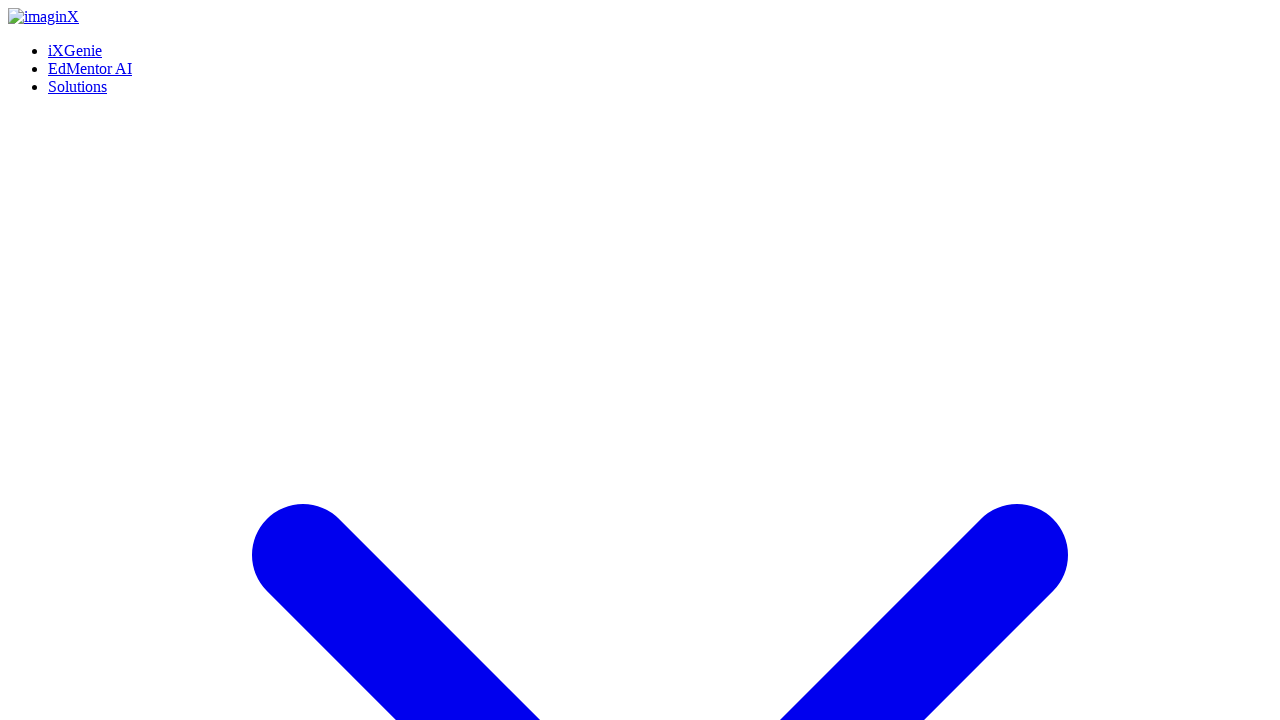

Verified main header 'Industrial Training' is visible
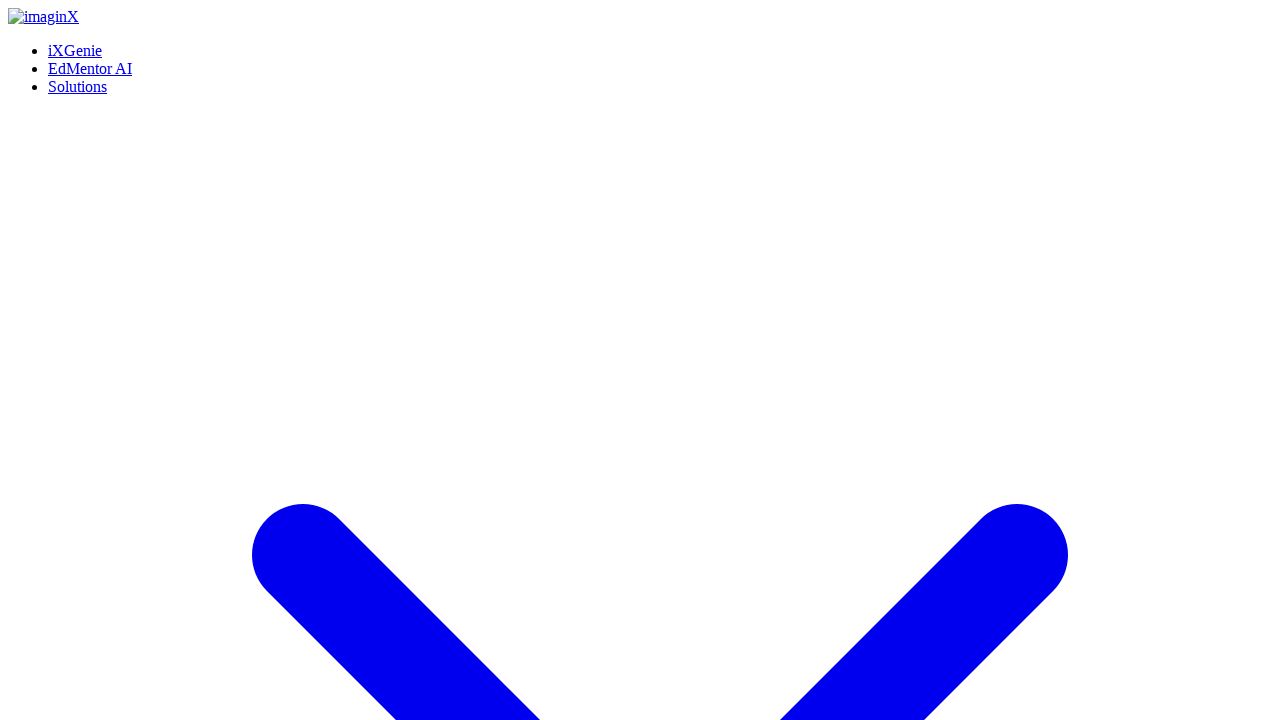

Hovered over Schedule a Call button at (58, 360) on (//a[contains(normalize-space(),'Schedule a Call')])[1]
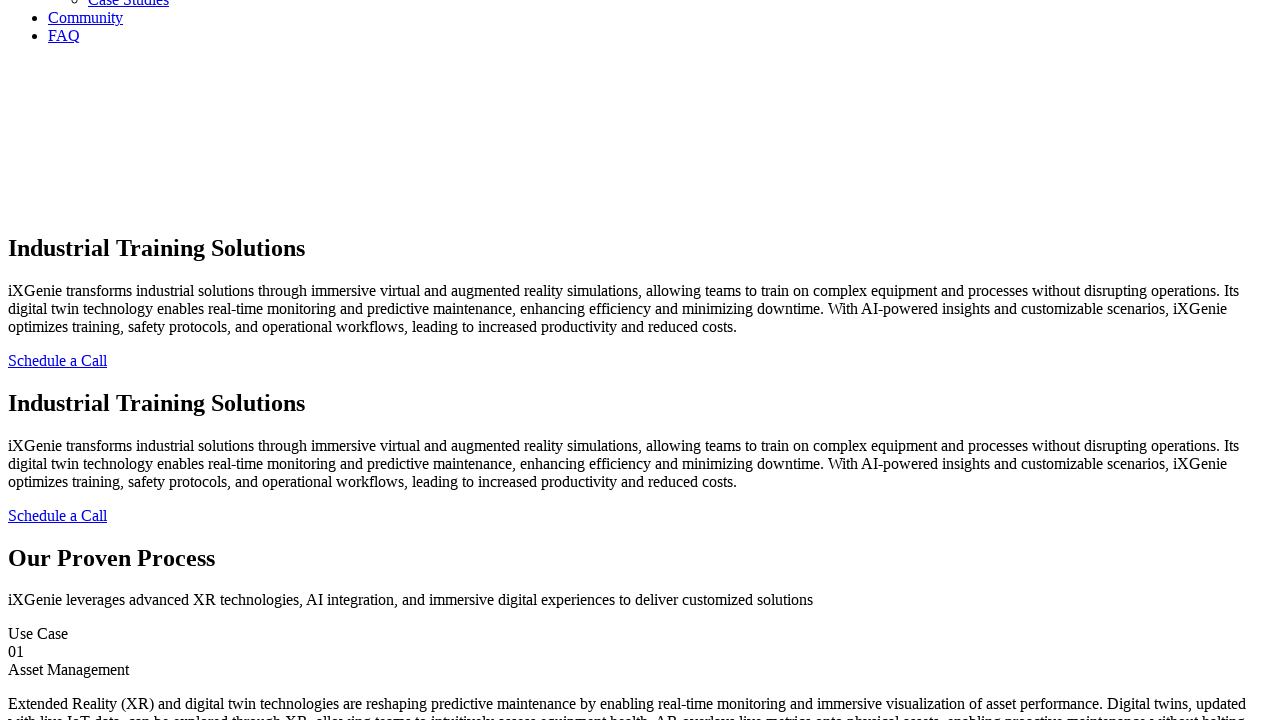

Clicked Schedule a Call button at (58, 360) on (//a[contains(normalize-space(),'Schedule a Call')])[1]
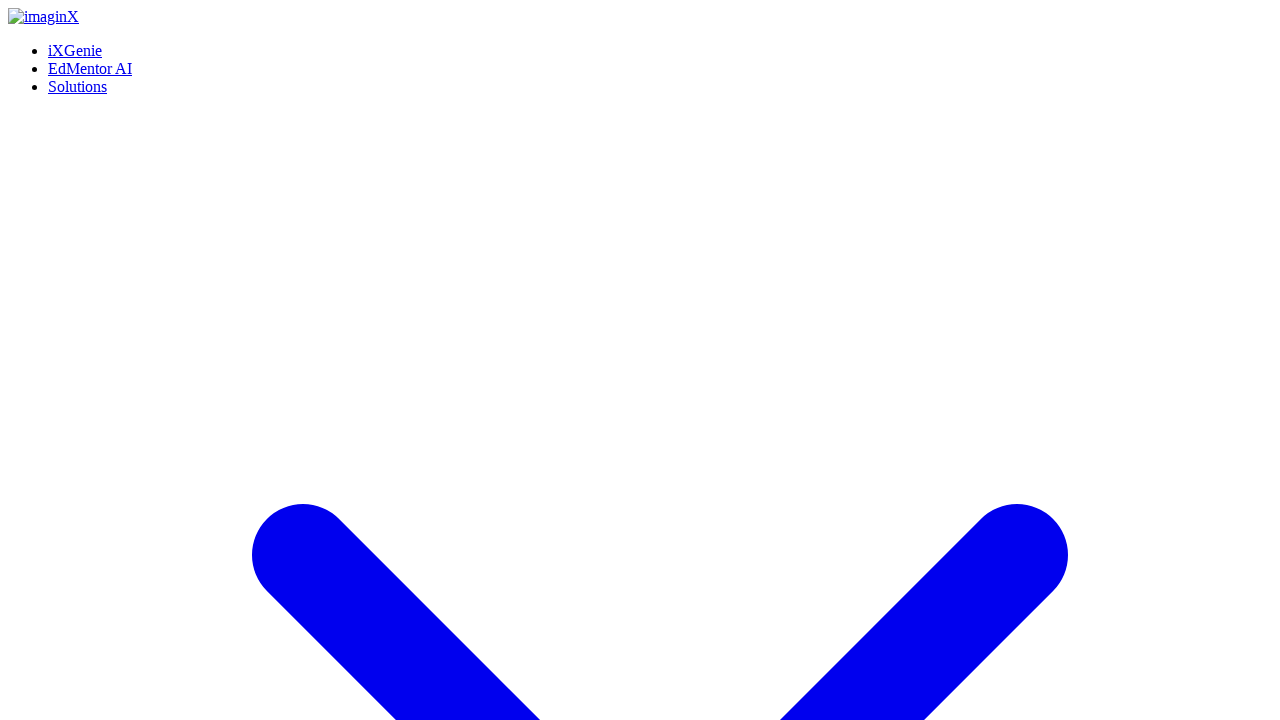

Contact Us page loaded successfully
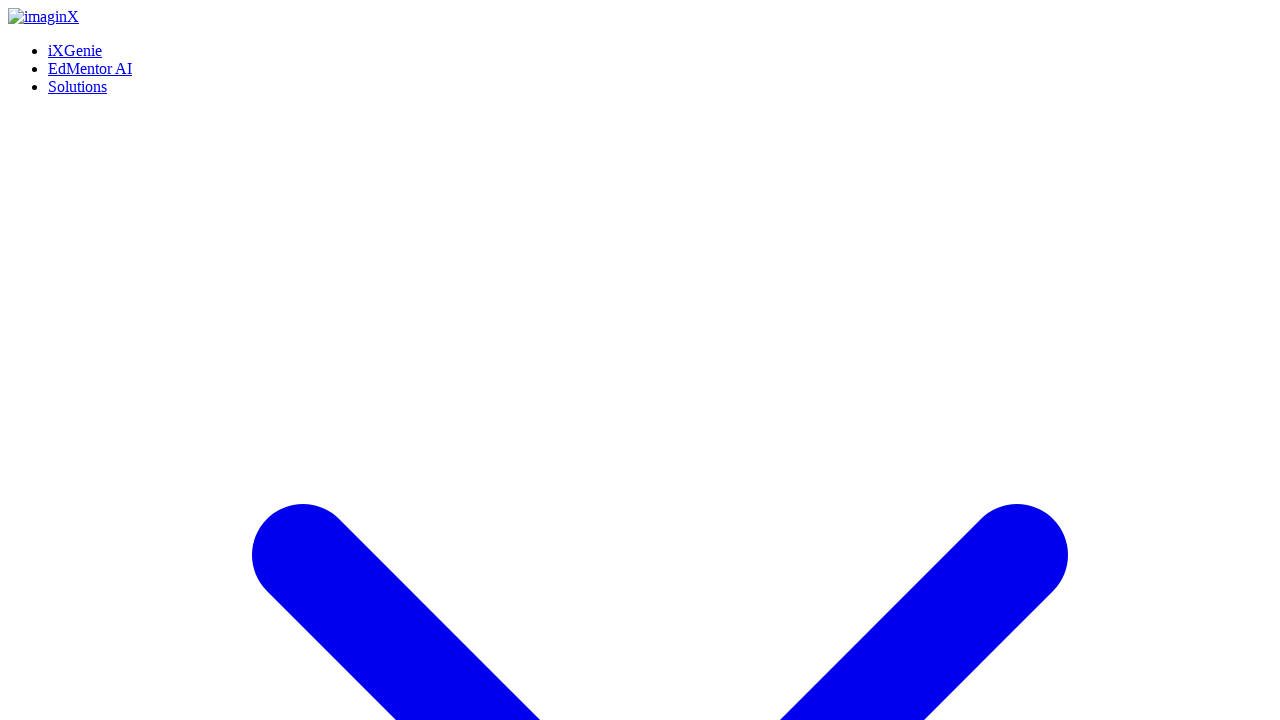

Navigated back to Industrial page
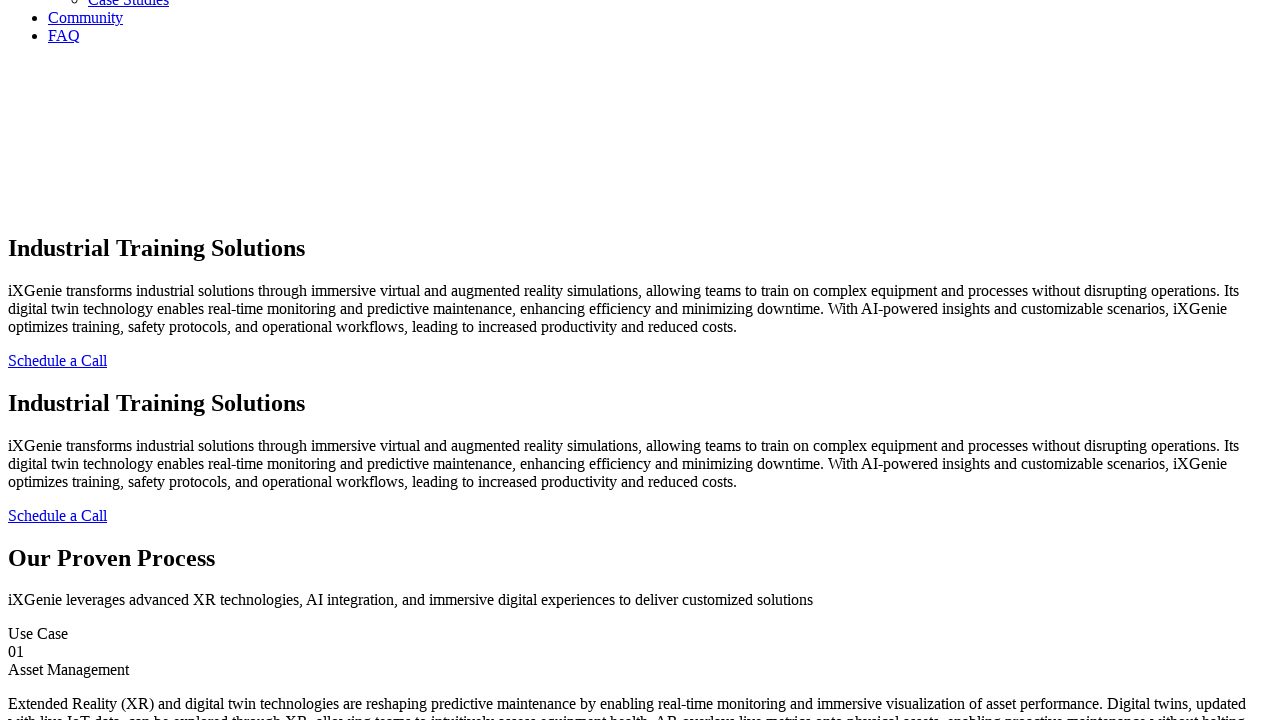

Industrial page reloaded after navigation back
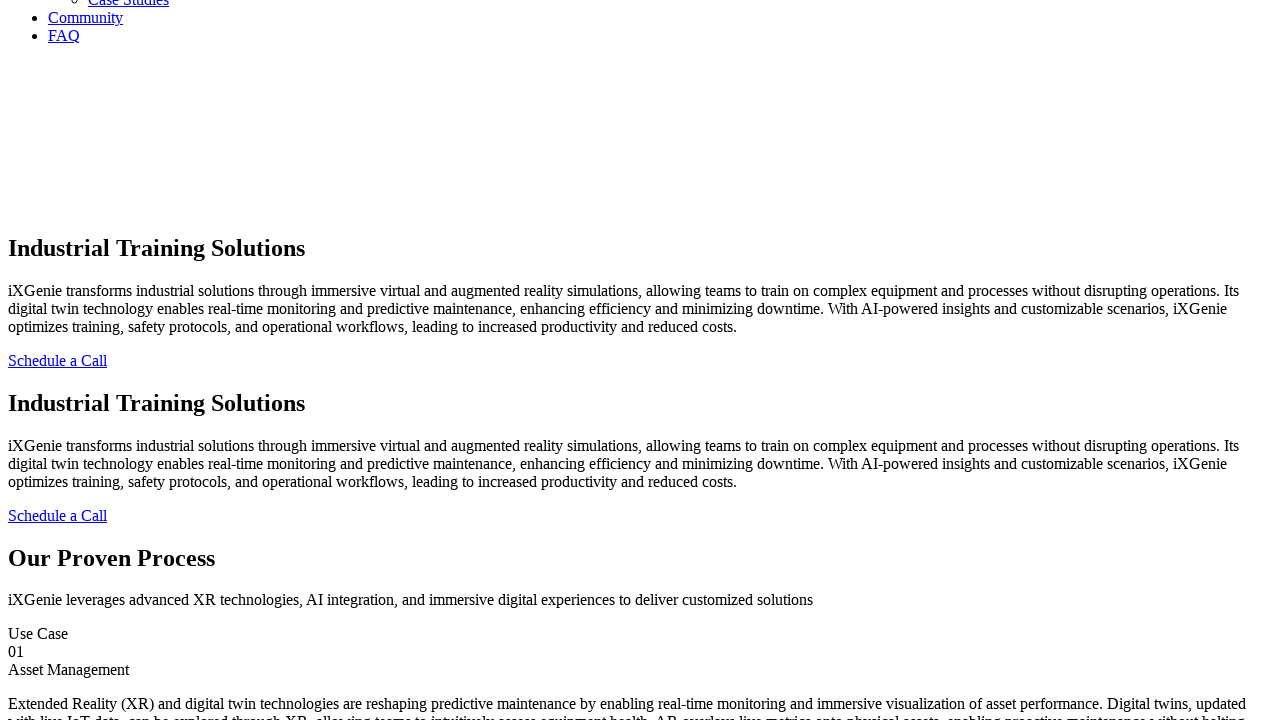

Waited for page to stabilize
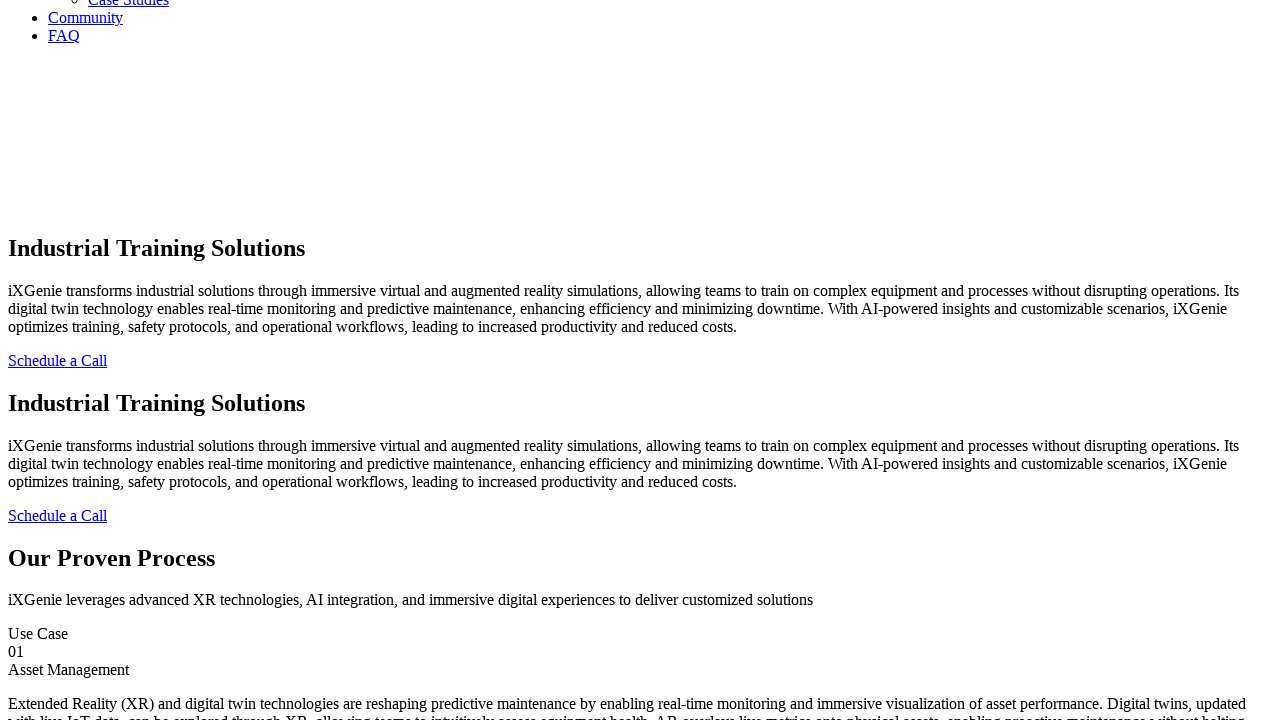

Verified 'Asset Management' use case section is visible
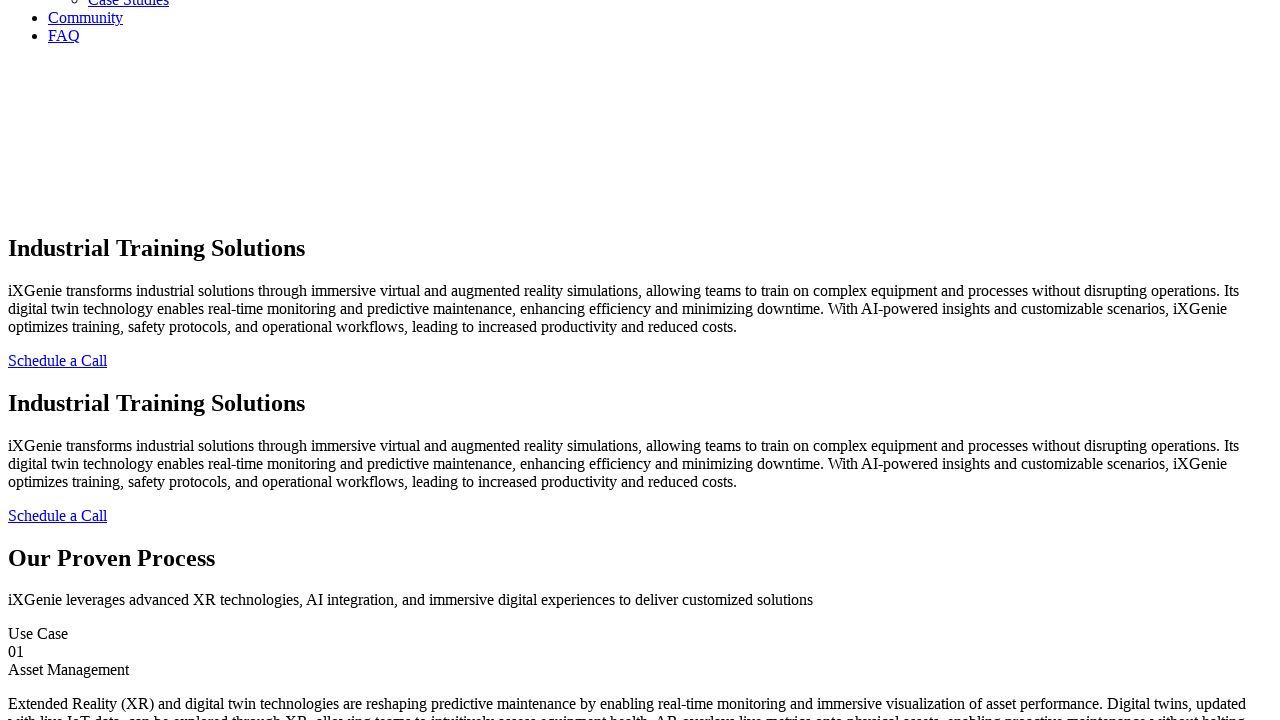

Verified 'Training and Safety' use case section is visible
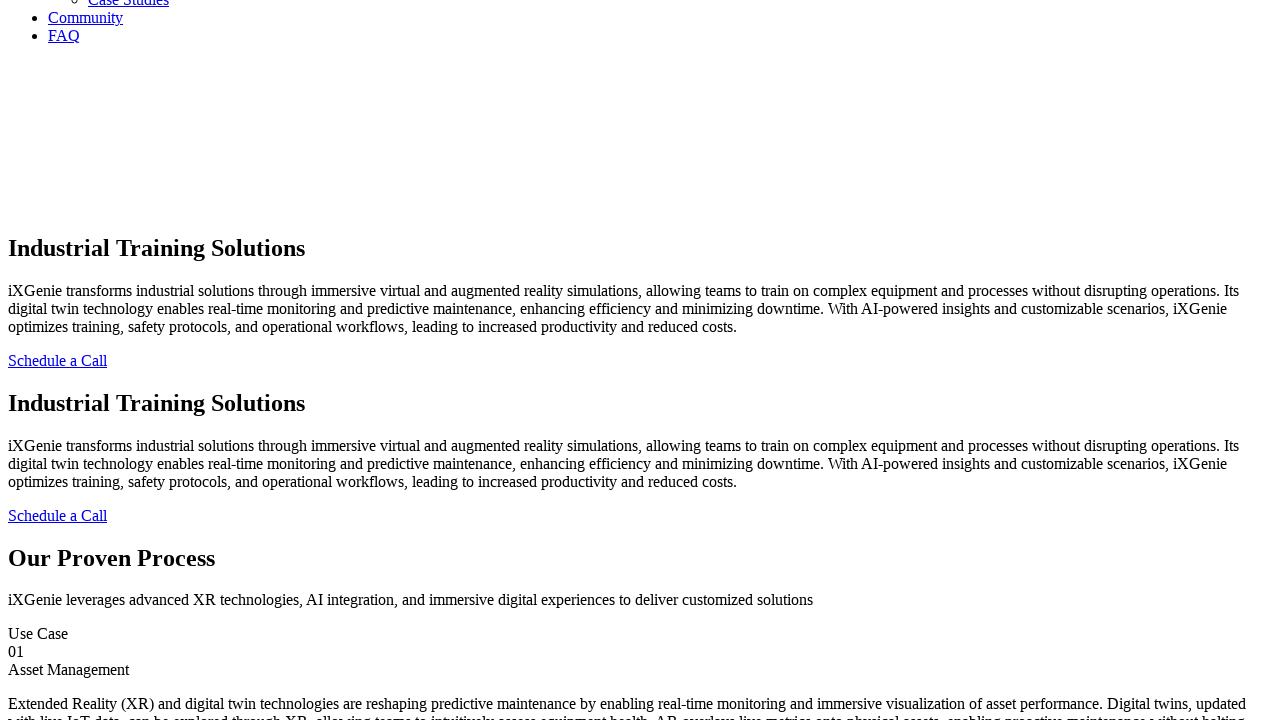

Verified 'Streamlining Operations' use case section is visible
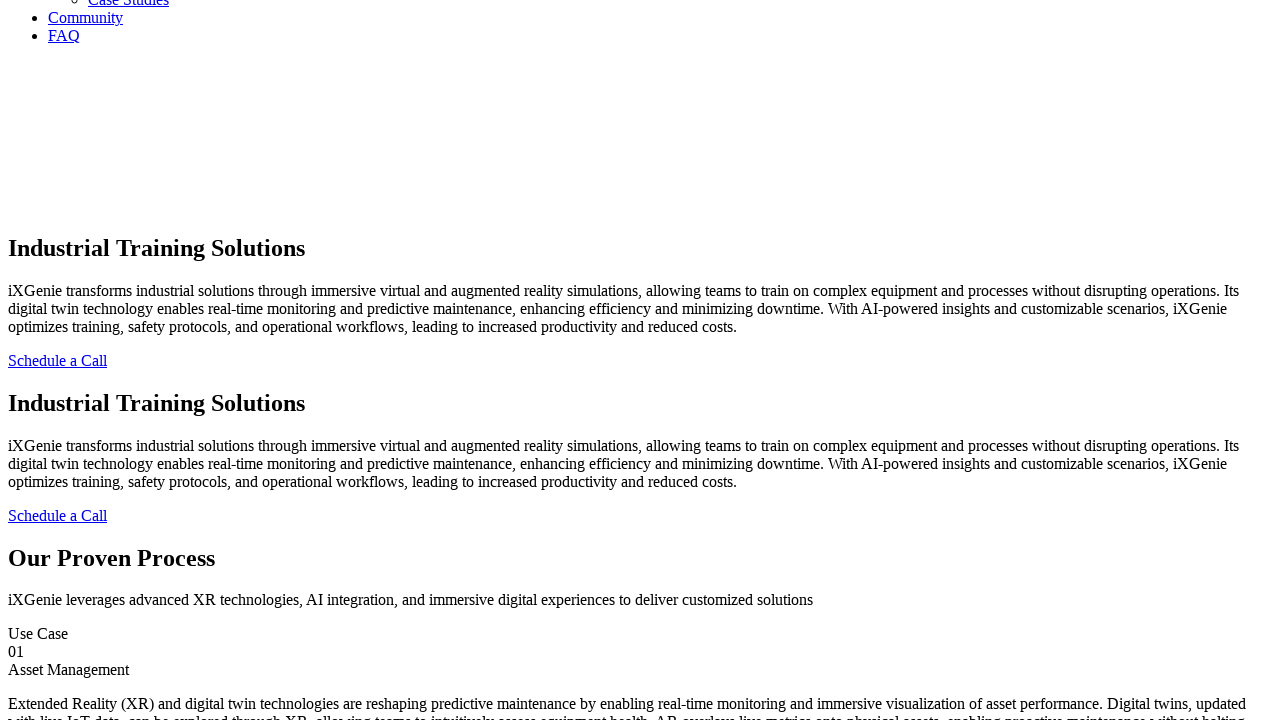

Verified 'Our Recent Posts' section is visible
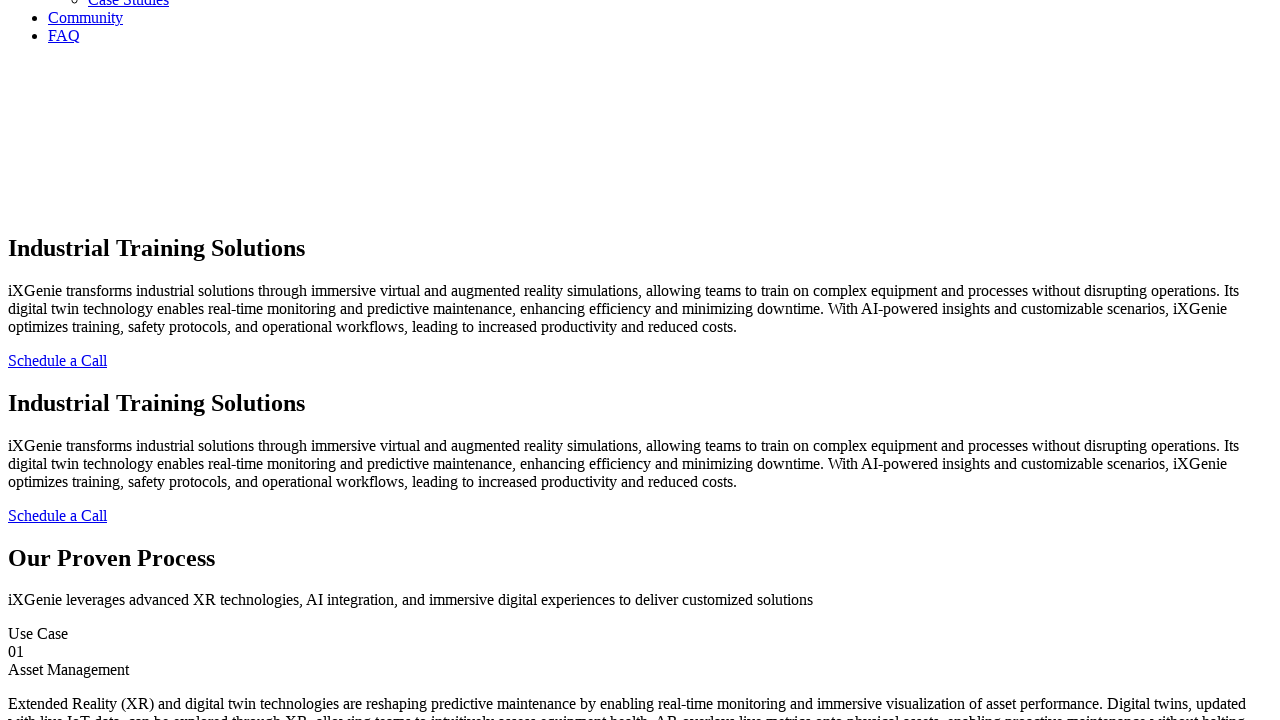

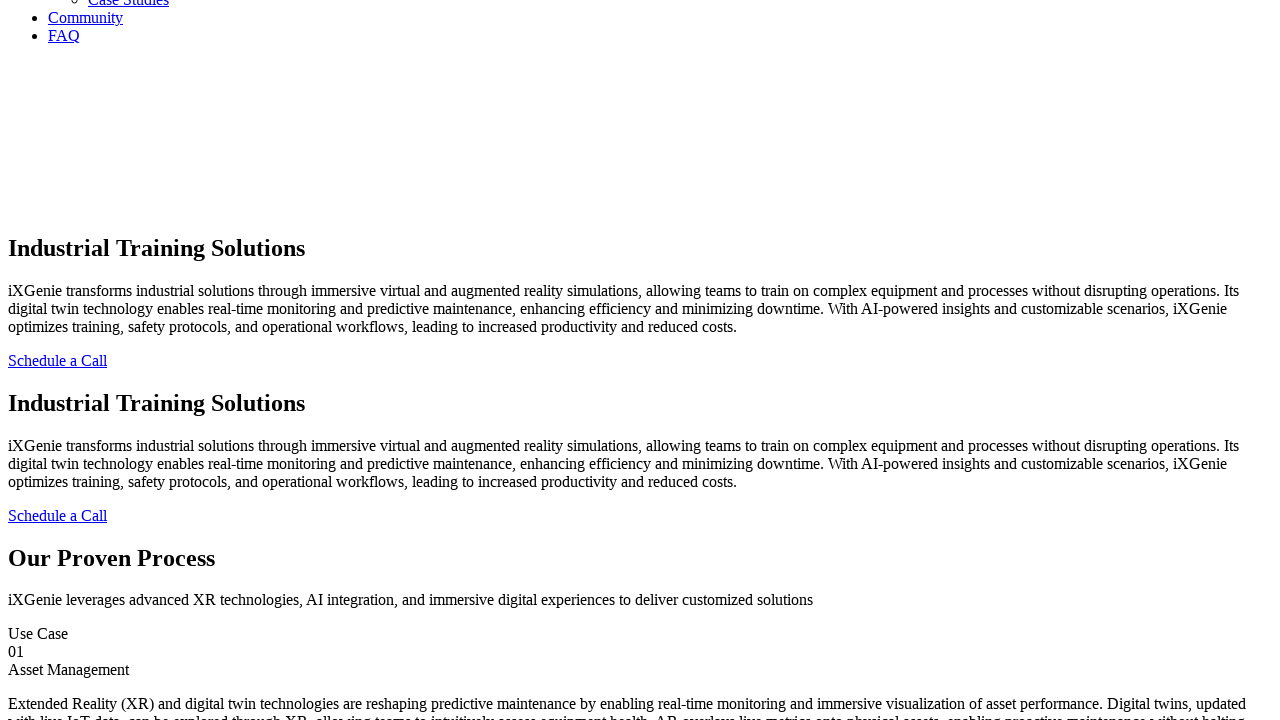